Tests clicking on the new user registration button on the CMS government portal

Starting URL: https://portal.cms.gov/portal/

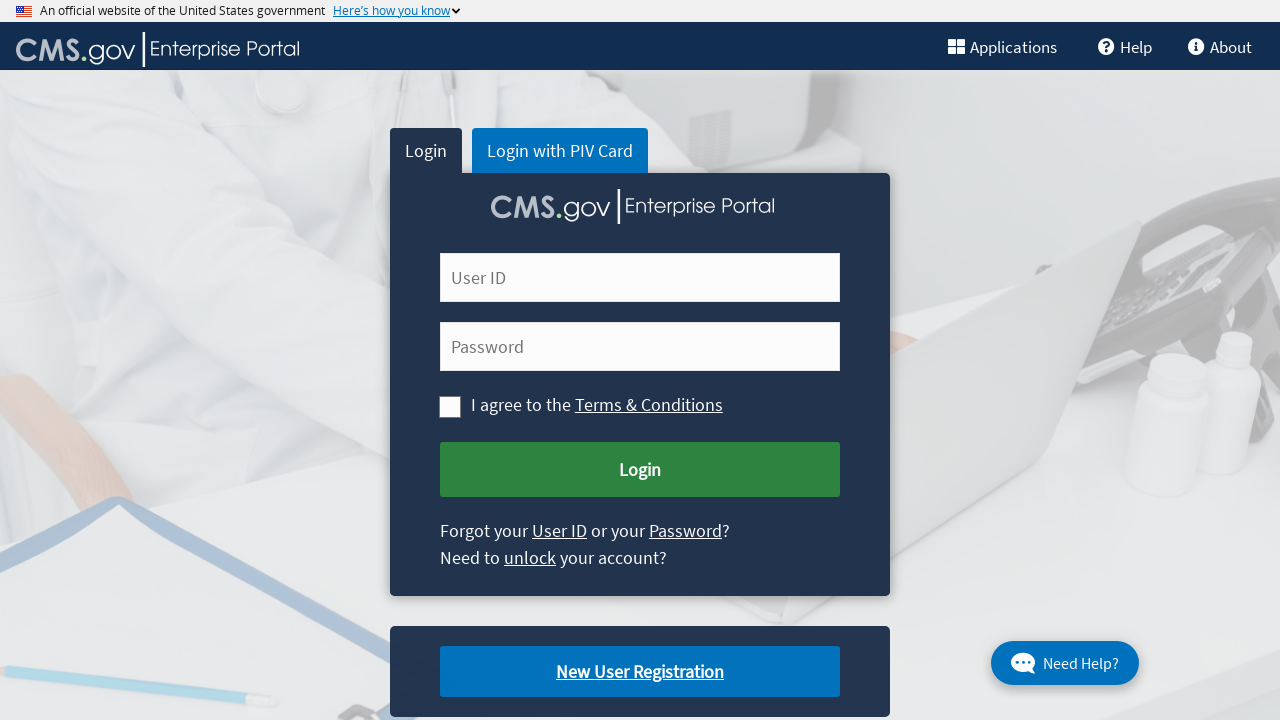

Clicked the new user registration button on CMS government portal at (640, 672) on .cms-newuser-reg
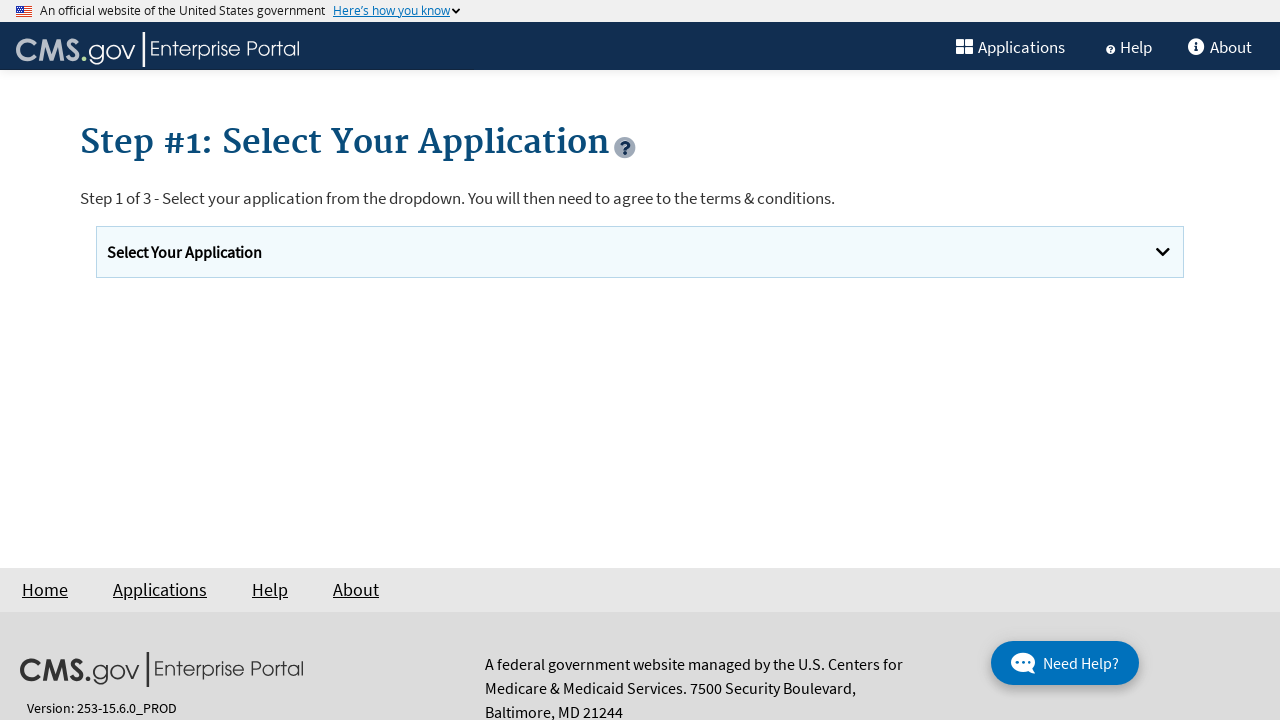

Waited for page to load after clicking registration button
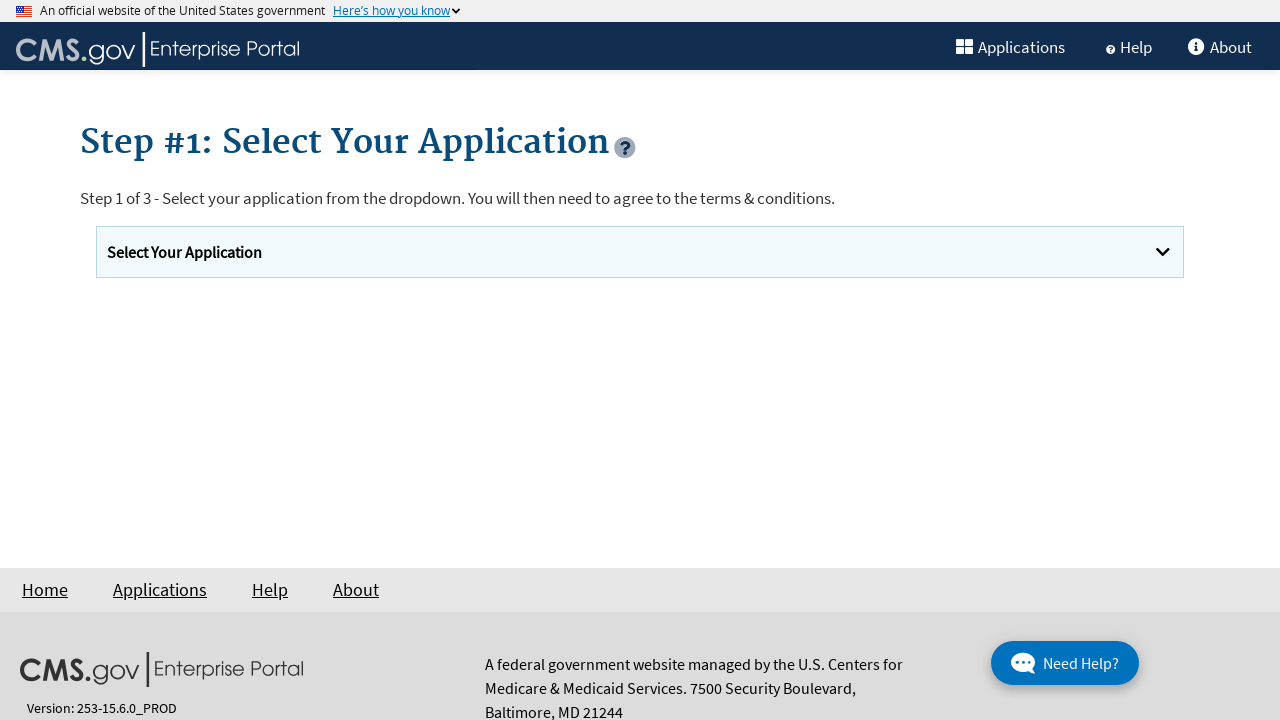

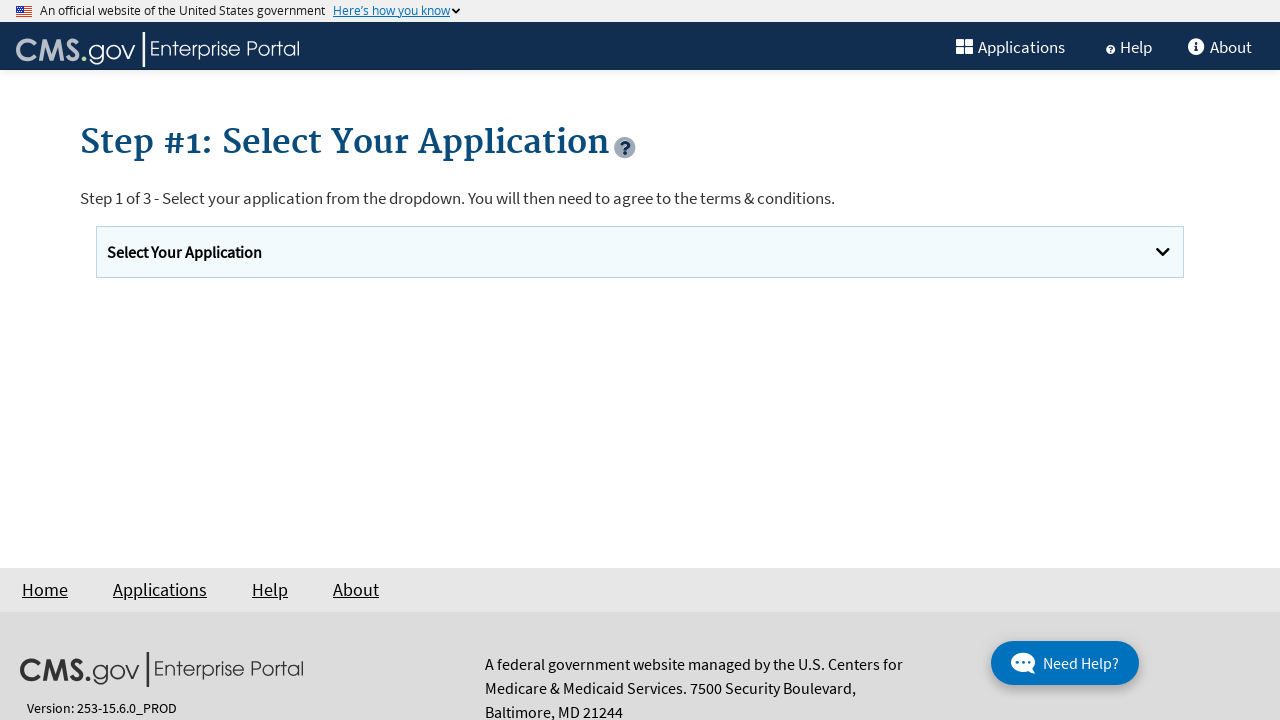